Tests window handling by clicking a link that opens a new tab and verifying the new tab's title

Starting URL: https://the-internet.herokuapp.com/windows

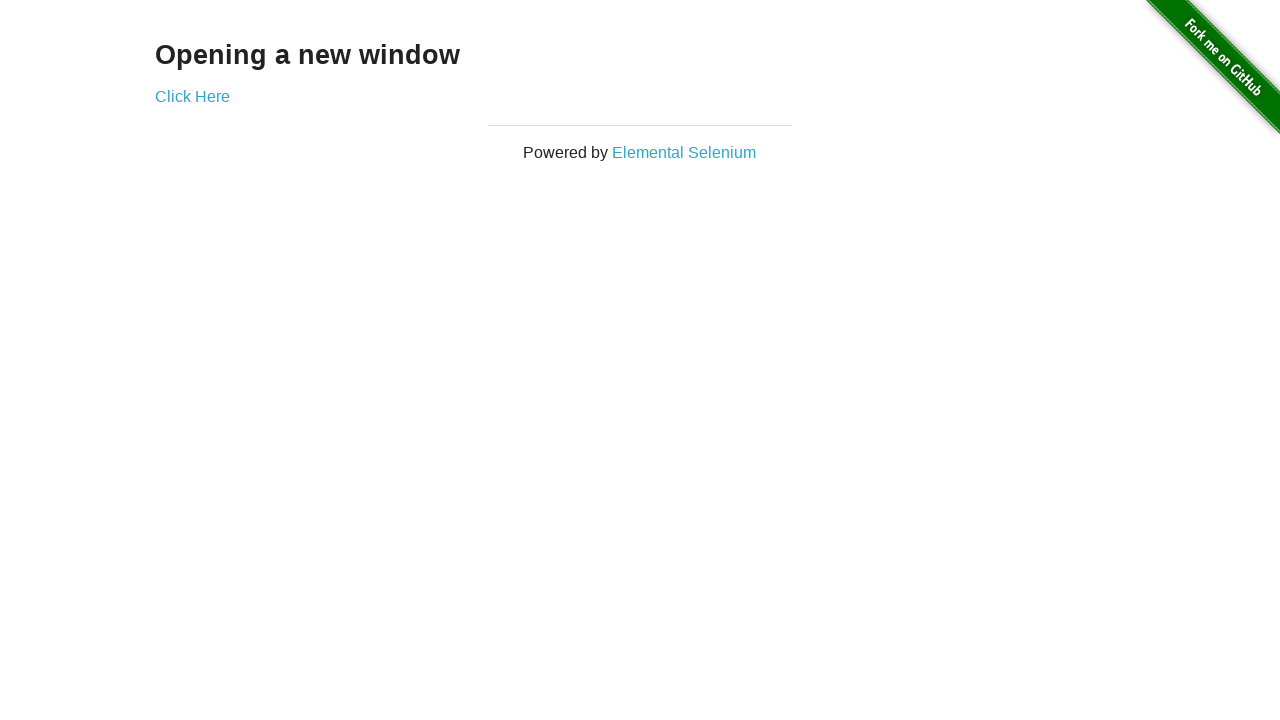

Clicked 'Click Here' link to open new tab at (192, 96) on text=Click Here
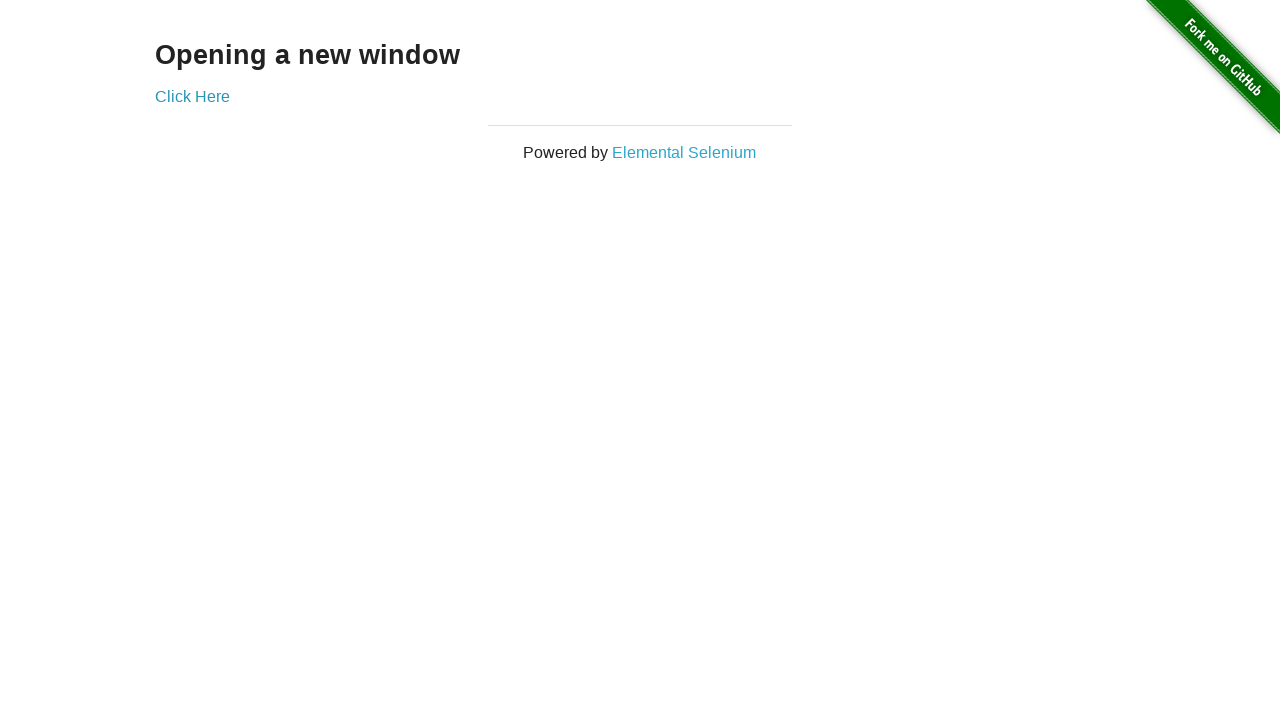

Captured new page/tab from context
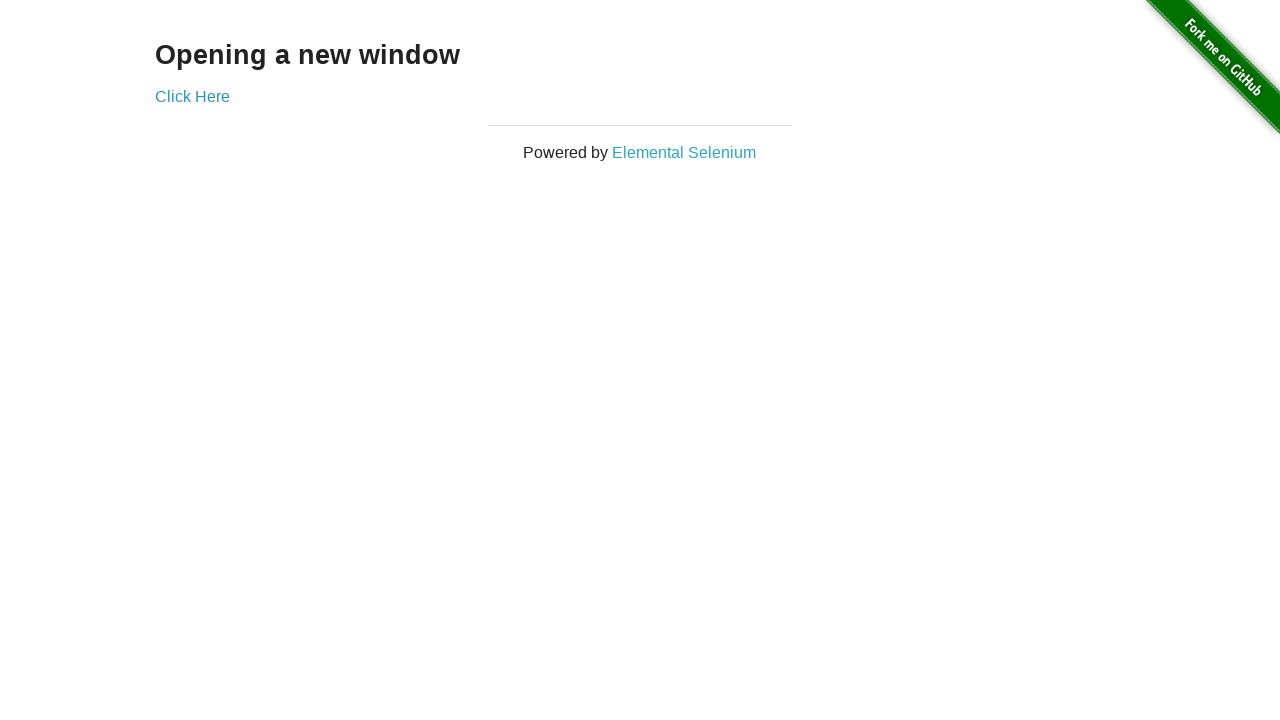

New page finished loading
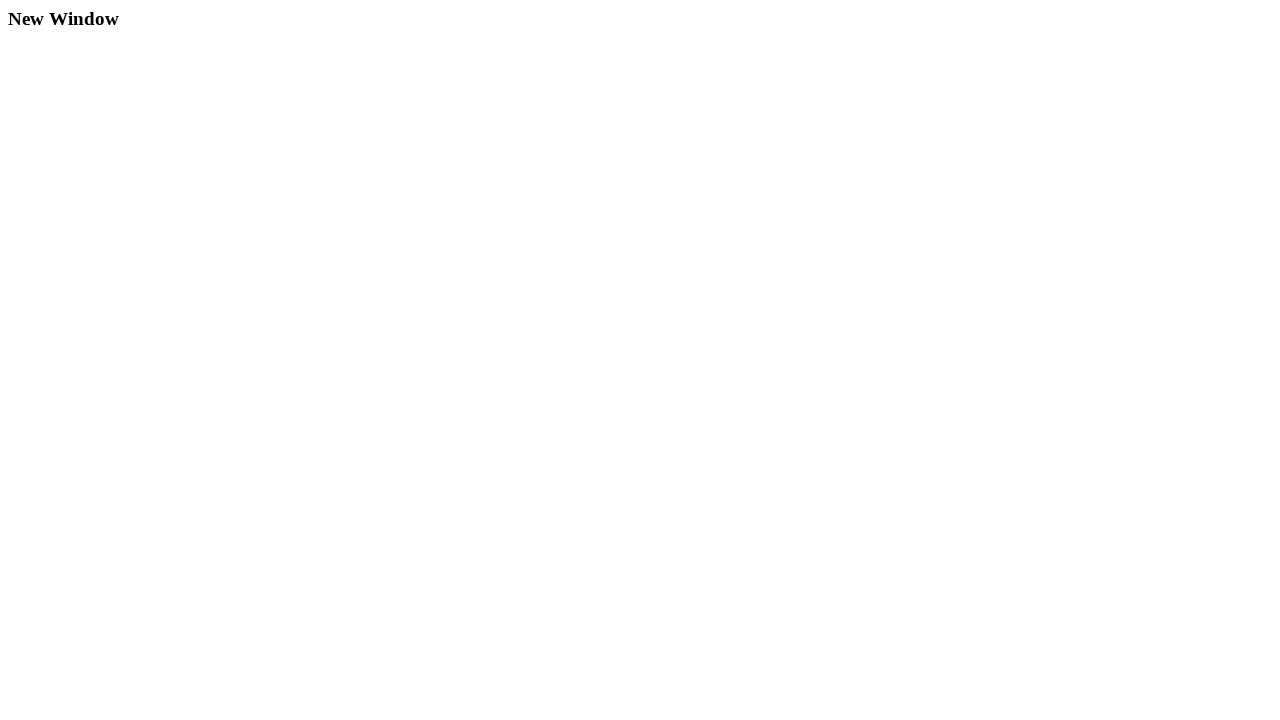

Verified new tab title is 'New Window'
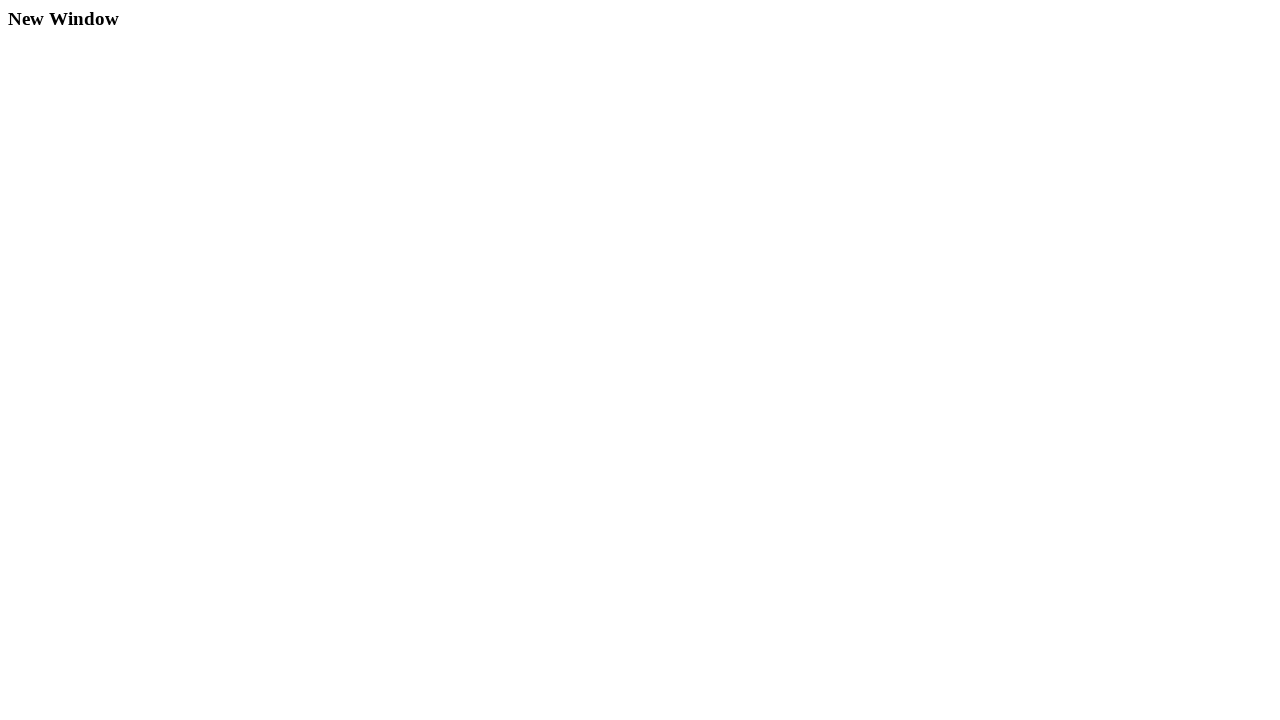

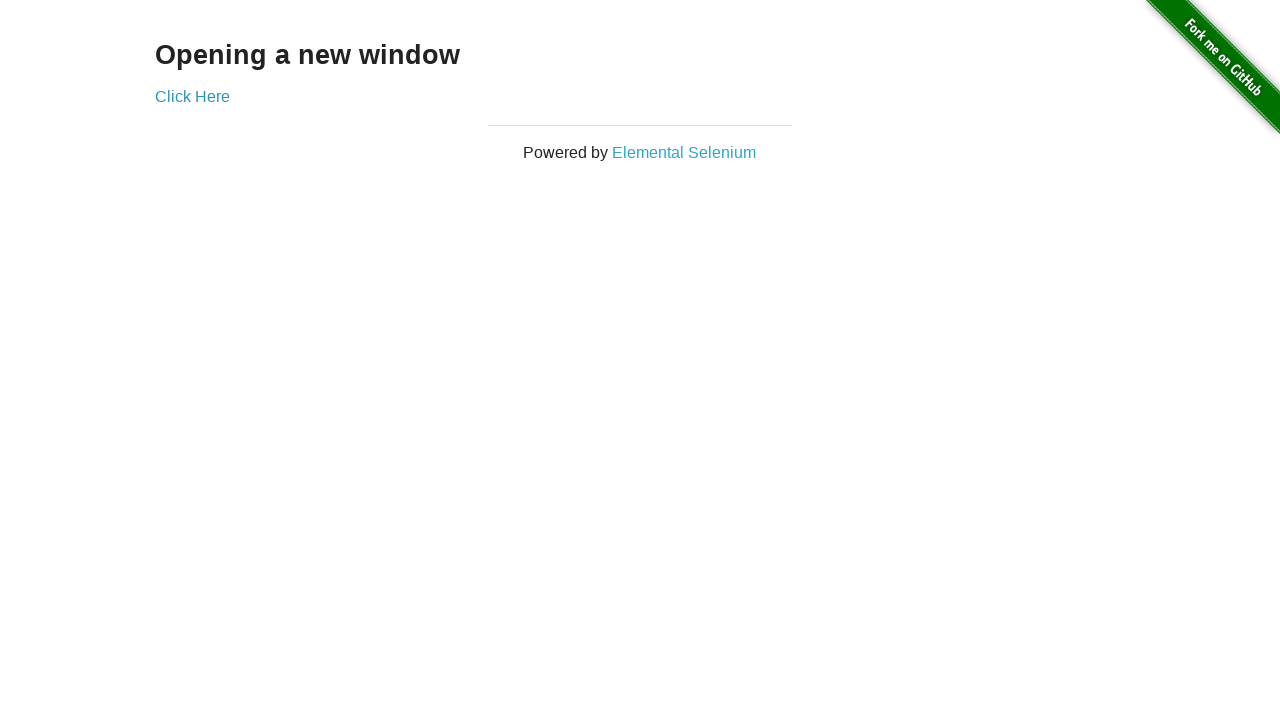